Tests that the counter displays the current number of todo items as they are added

Starting URL: https://demo.playwright.dev/todomvc

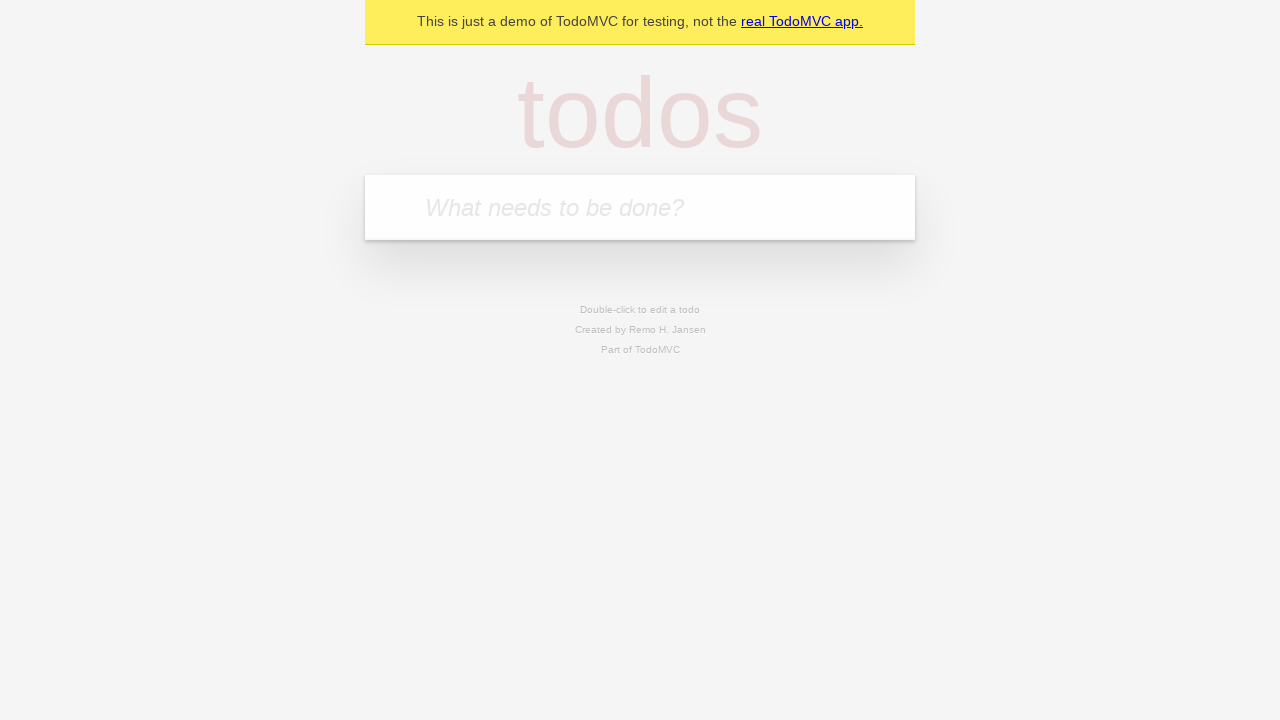

Filled todo input with 'watch monty python' on internal:attr=[placeholder="What needs to be done?"i]
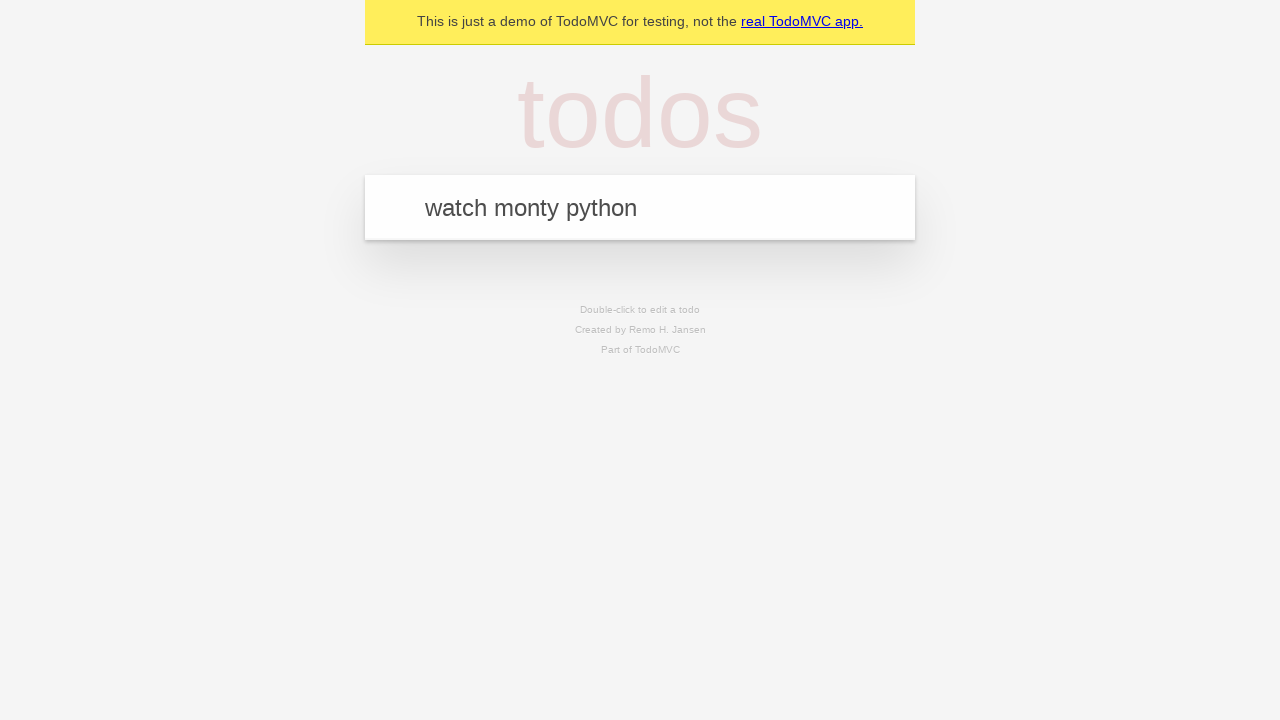

Pressed Enter to add first todo item on internal:attr=[placeholder="What needs to be done?"i]
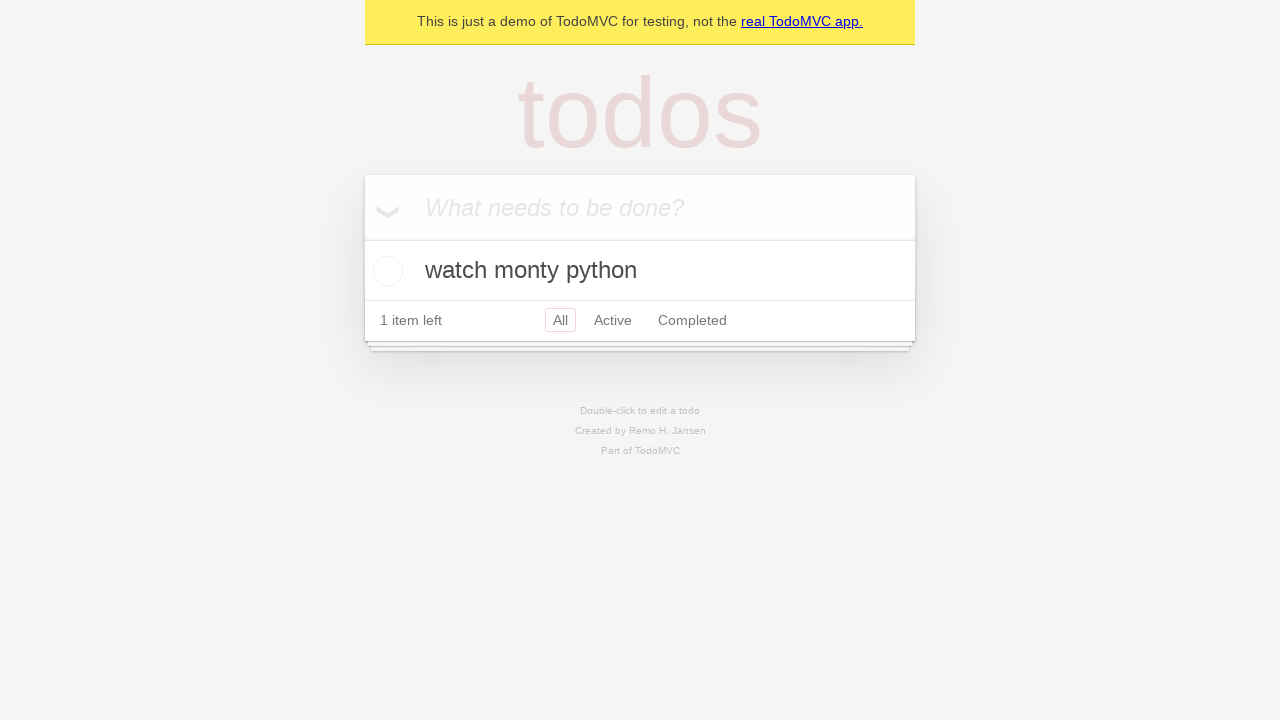

Todo counter element loaded
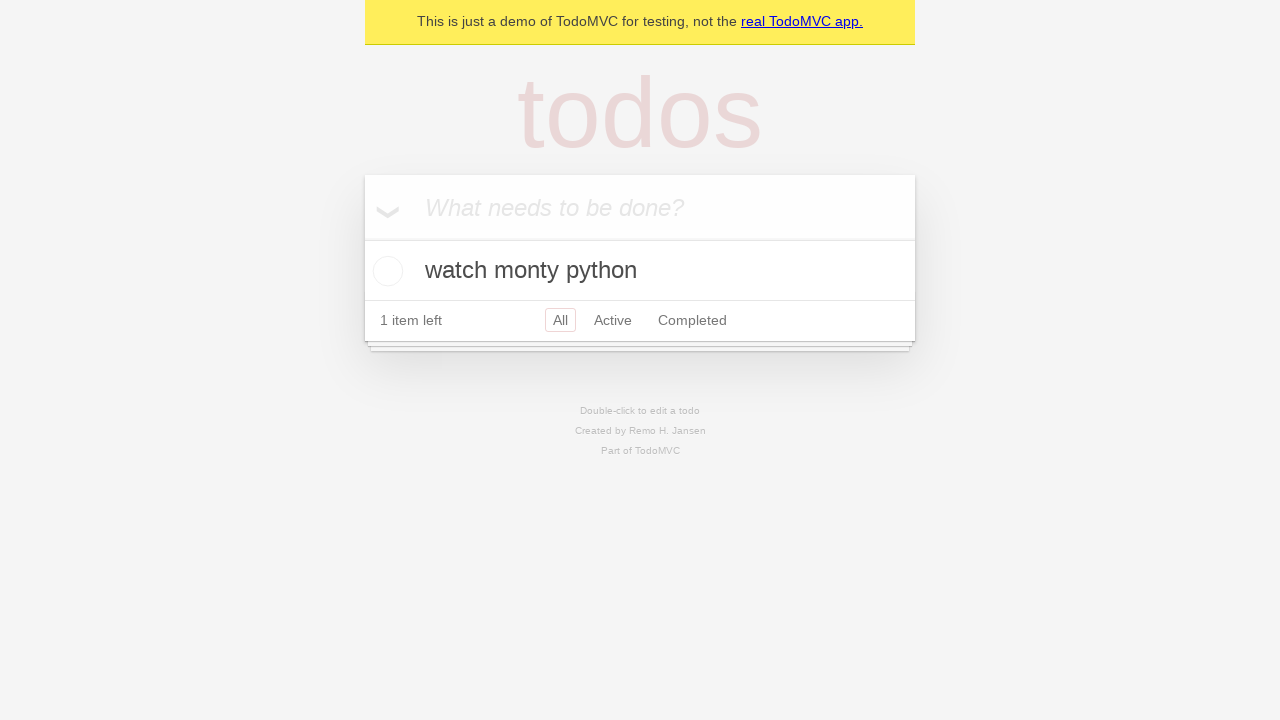

Filled todo input with 'feed the cat' on internal:attr=[placeholder="What needs to be done?"i]
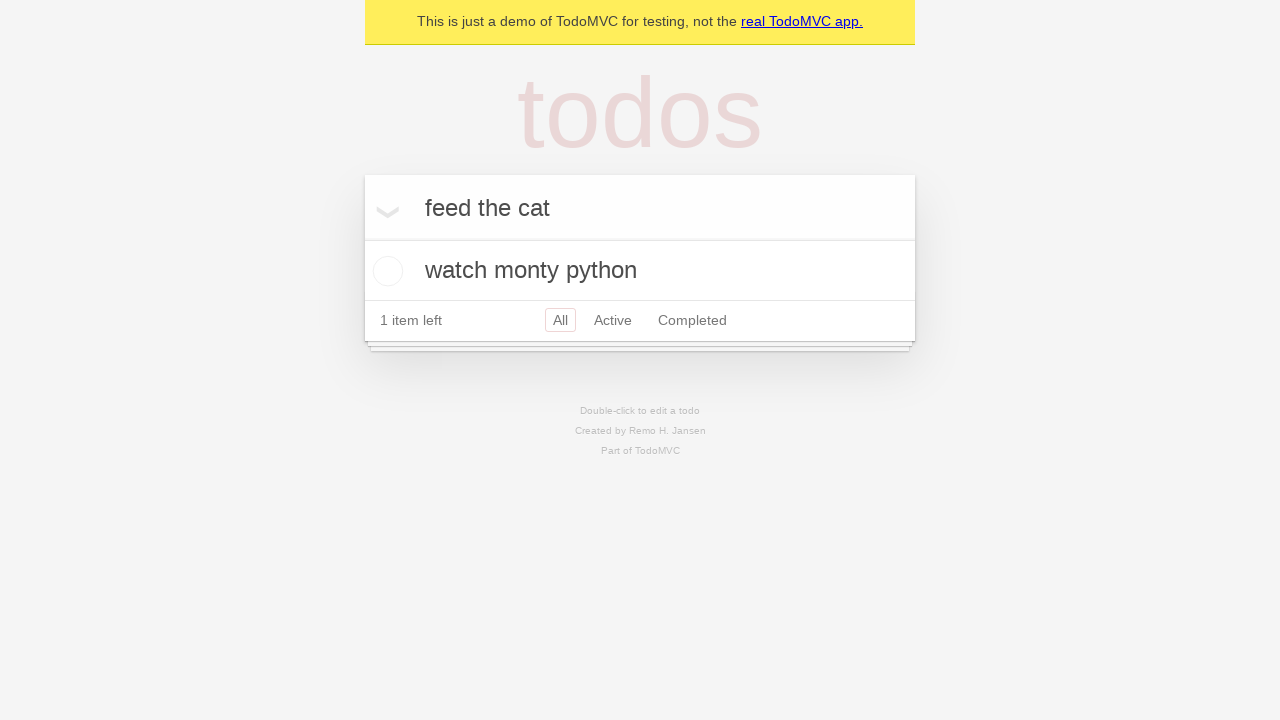

Pressed Enter to add second todo item on internal:attr=[placeholder="What needs to be done?"i]
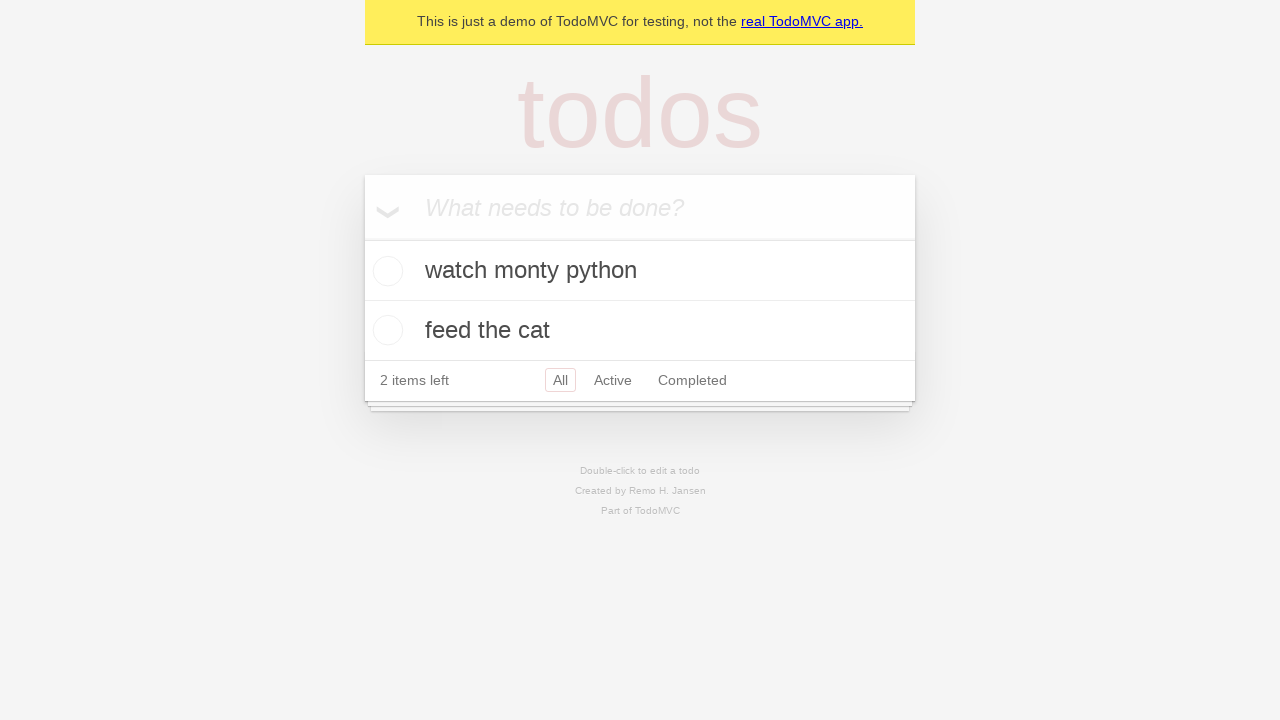

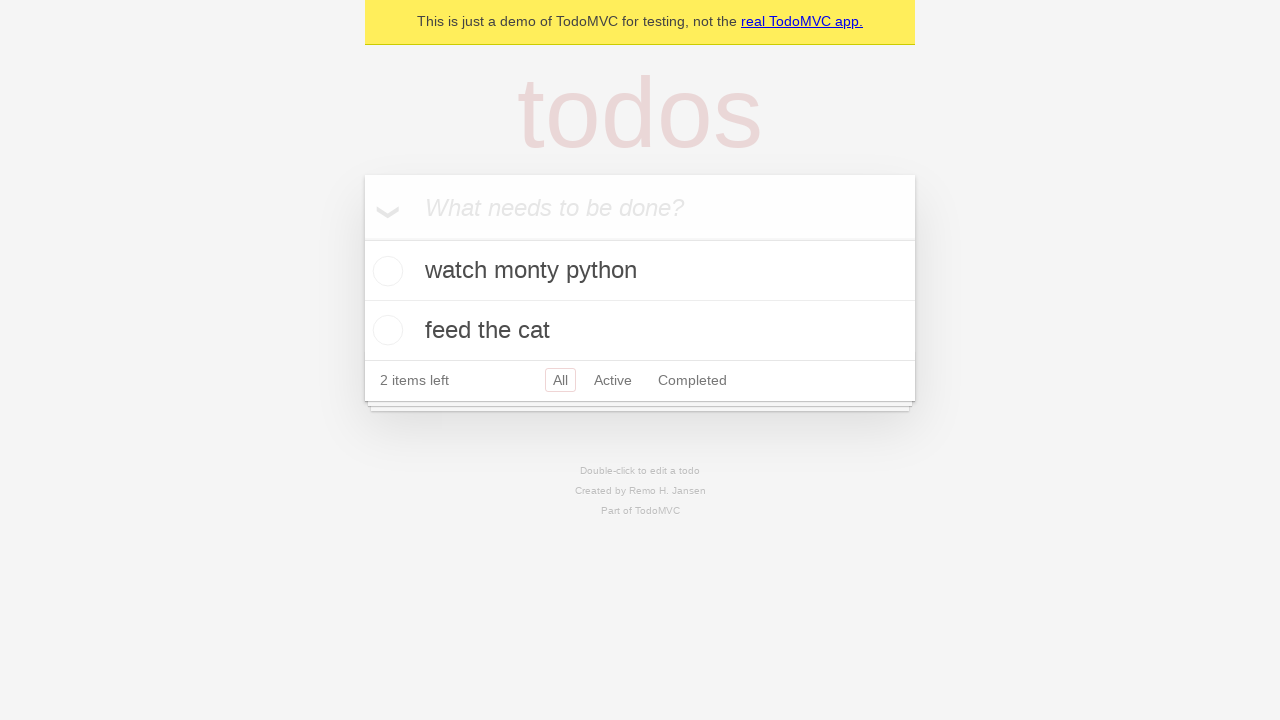